Tests that todo data persists after page reload

Starting URL: https://demo.playwright.dev/todomvc

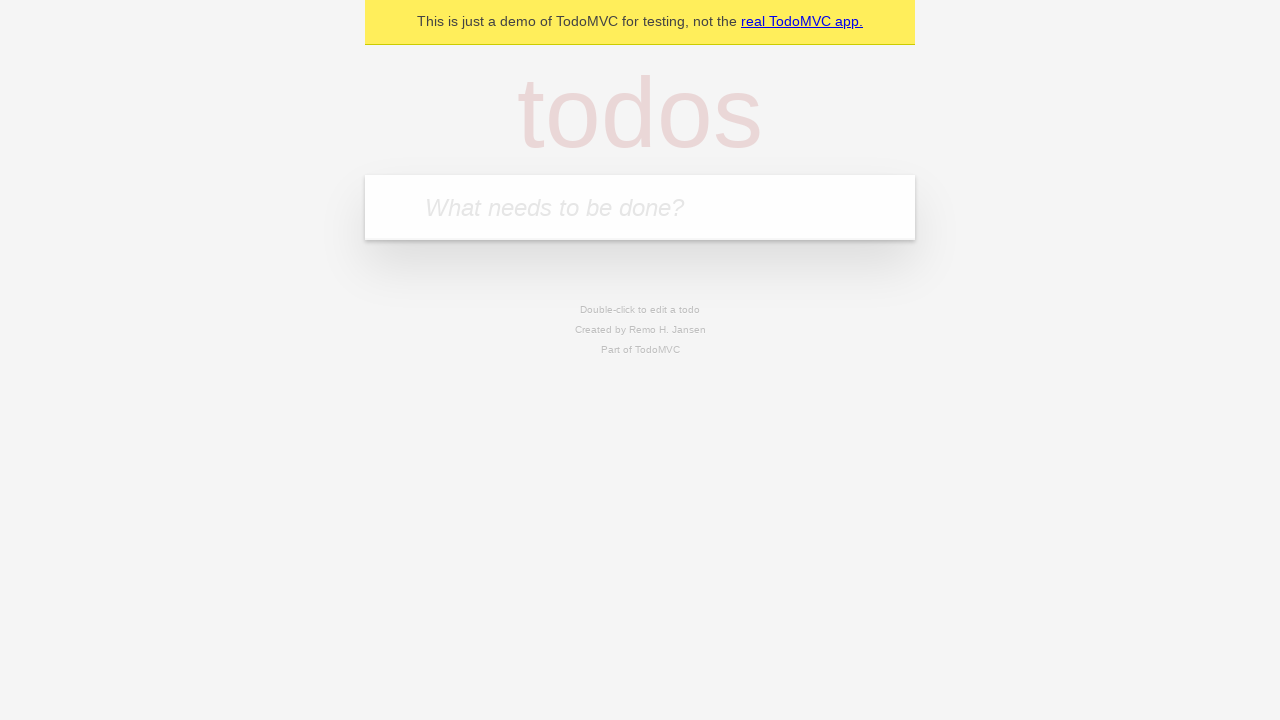

Filled todo input with 'buy some cheese' on internal:attr=[placeholder="What needs to be done?"i]
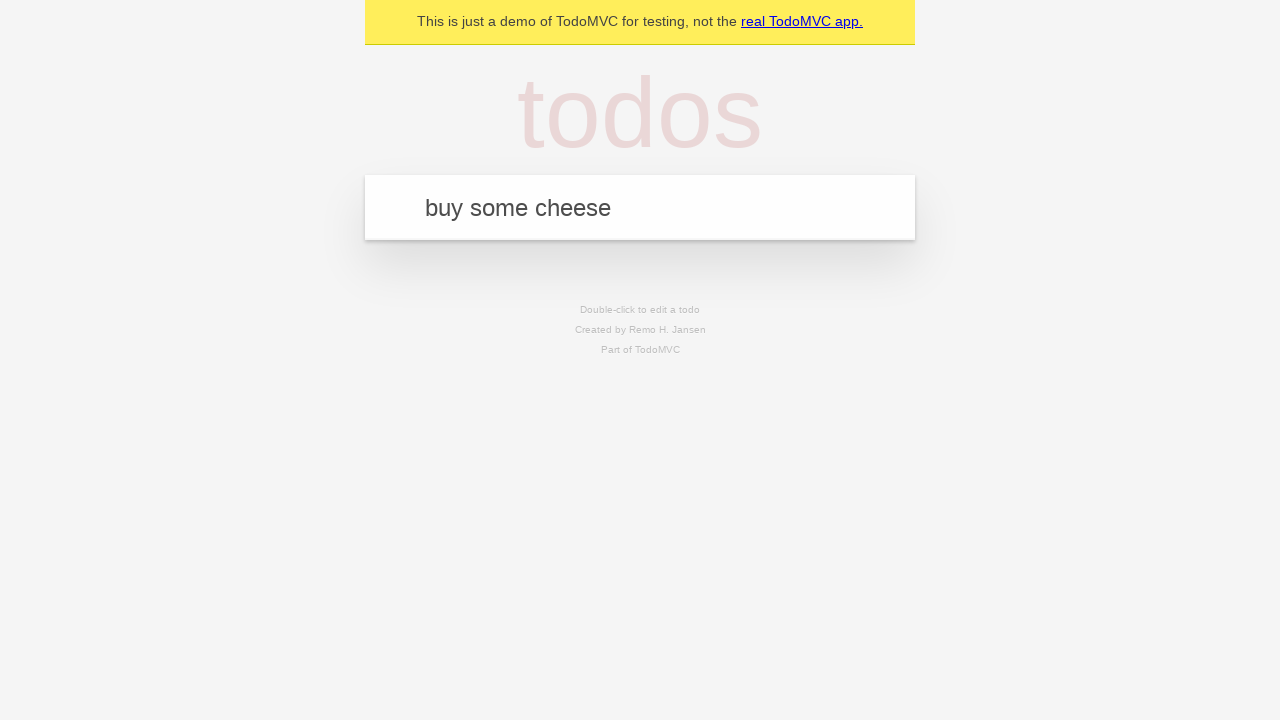

Pressed Enter to add 'buy some cheese' to todo list on internal:attr=[placeholder="What needs to be done?"i]
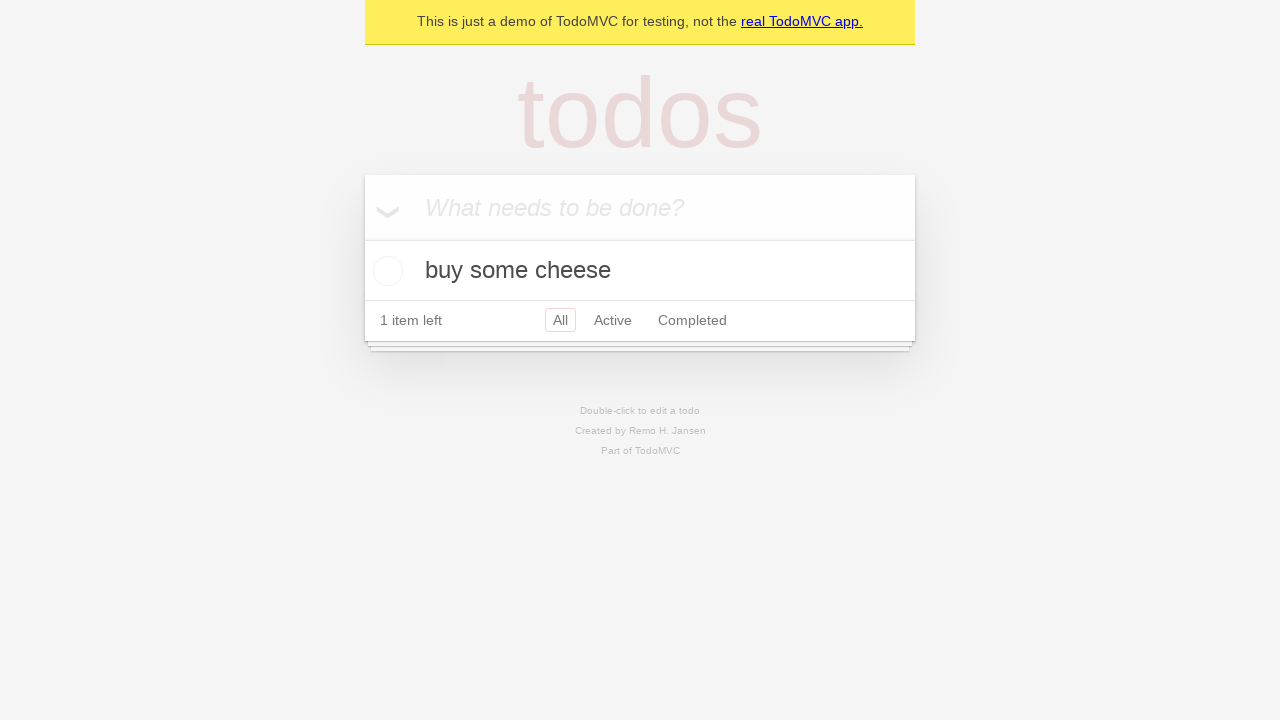

Filled todo input with 'feed the cat' on internal:attr=[placeholder="What needs to be done?"i]
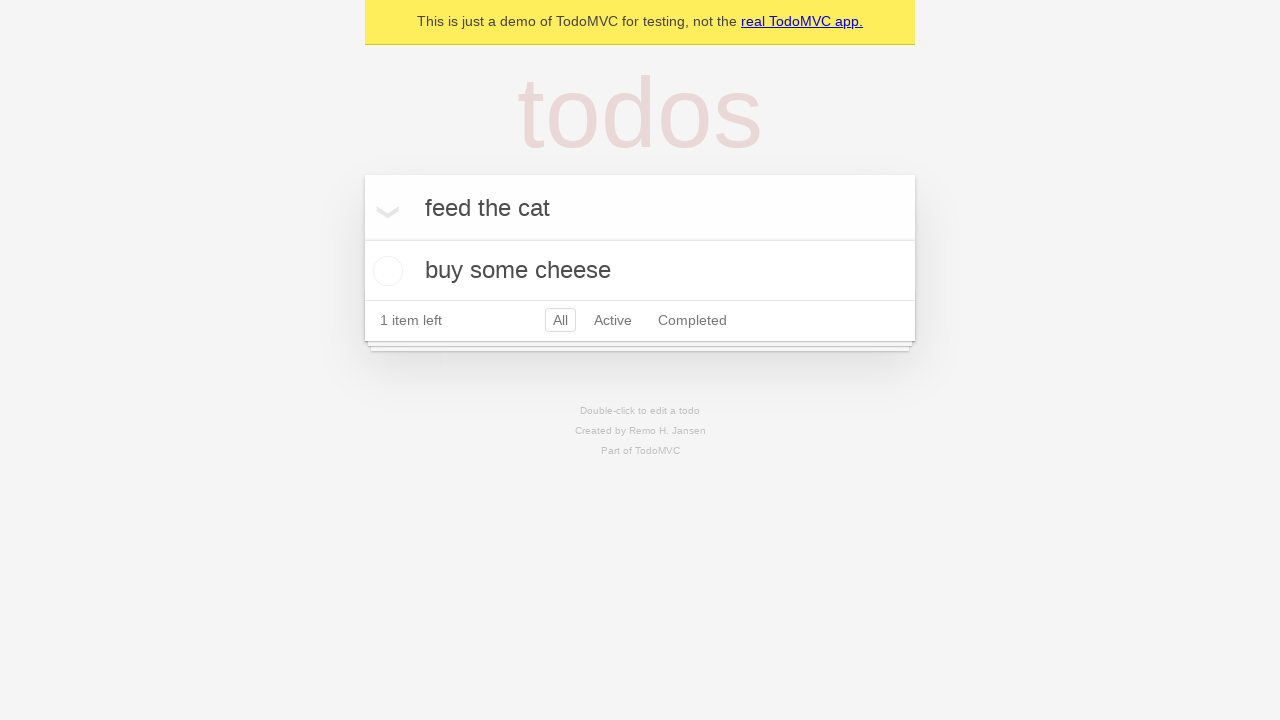

Pressed Enter to add 'feed the cat' to todo list on internal:attr=[placeholder="What needs to be done?"i]
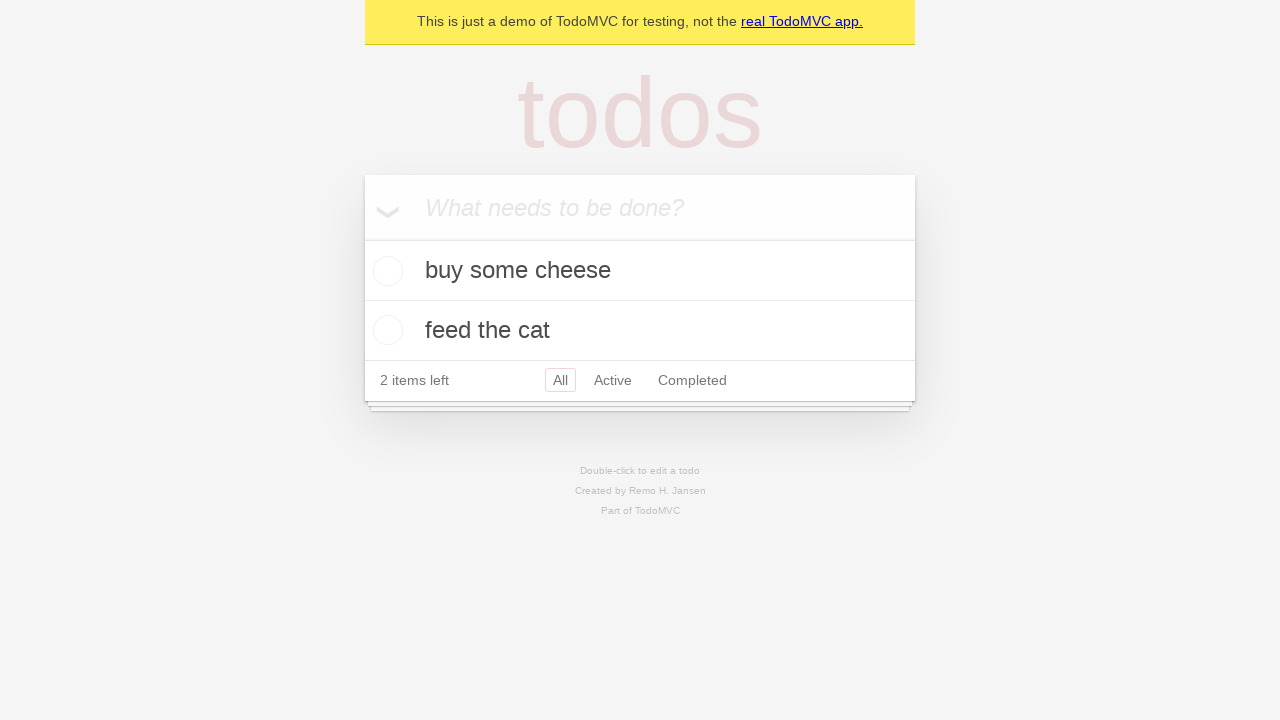

Located all todo items
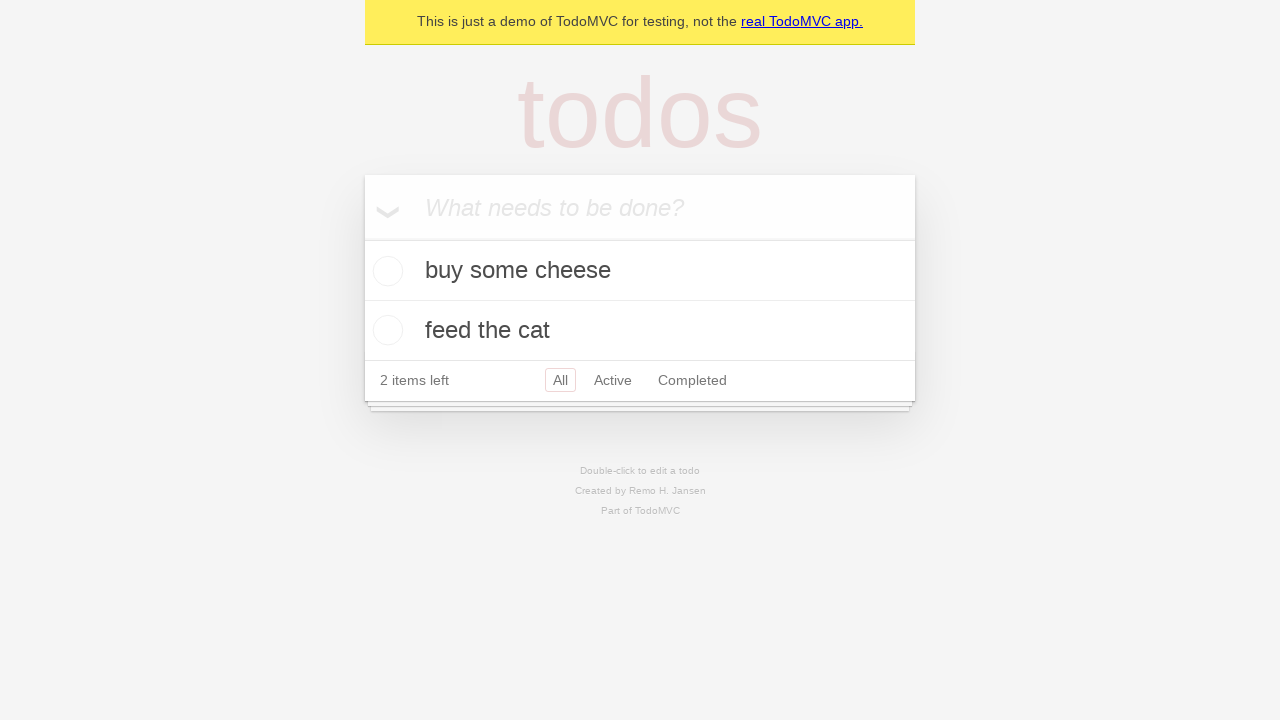

Located checkbox for first todo item
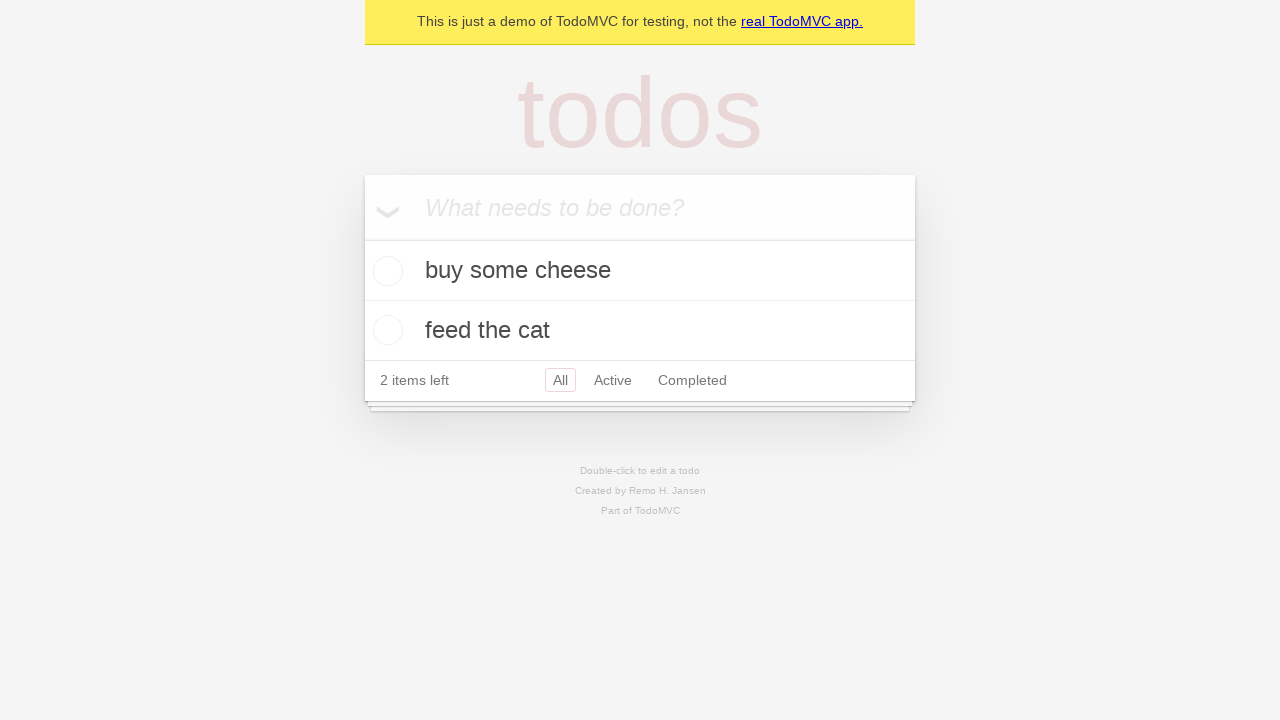

Checked the first todo item at (385, 271) on internal:testid=[data-testid="todo-item"s] >> nth=0 >> internal:role=checkbox
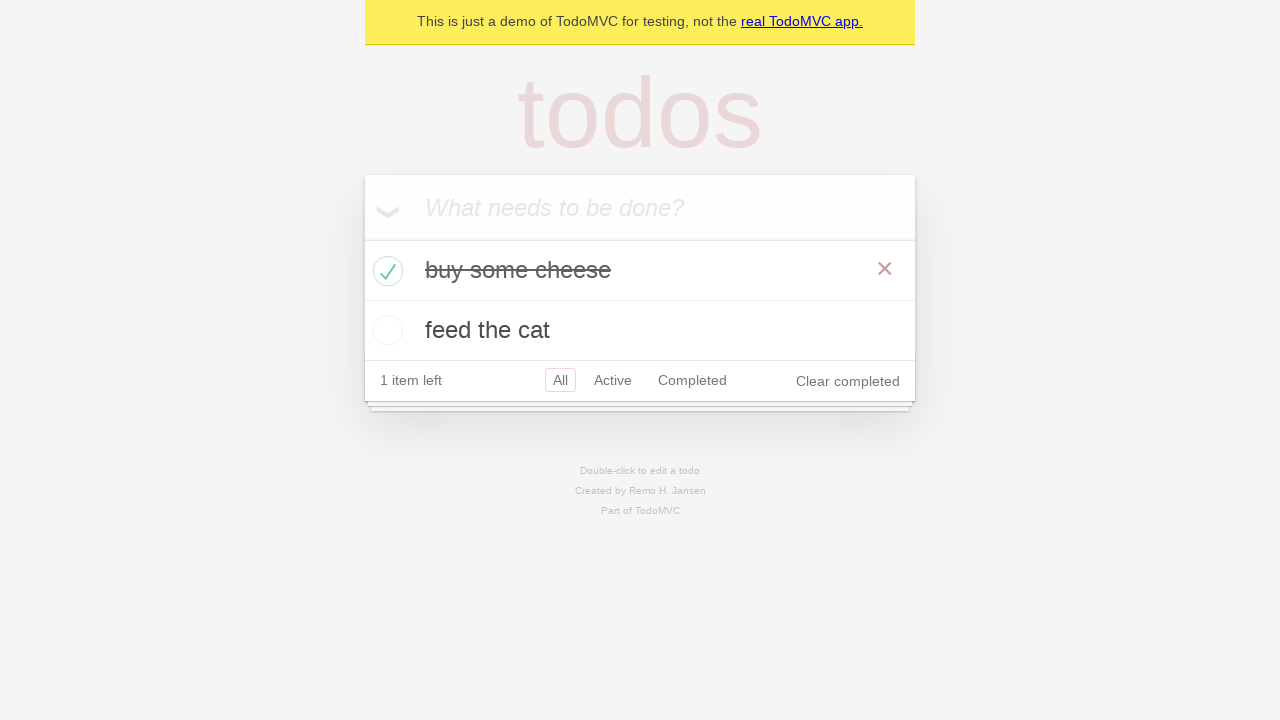

Reloaded the page to test data persistence
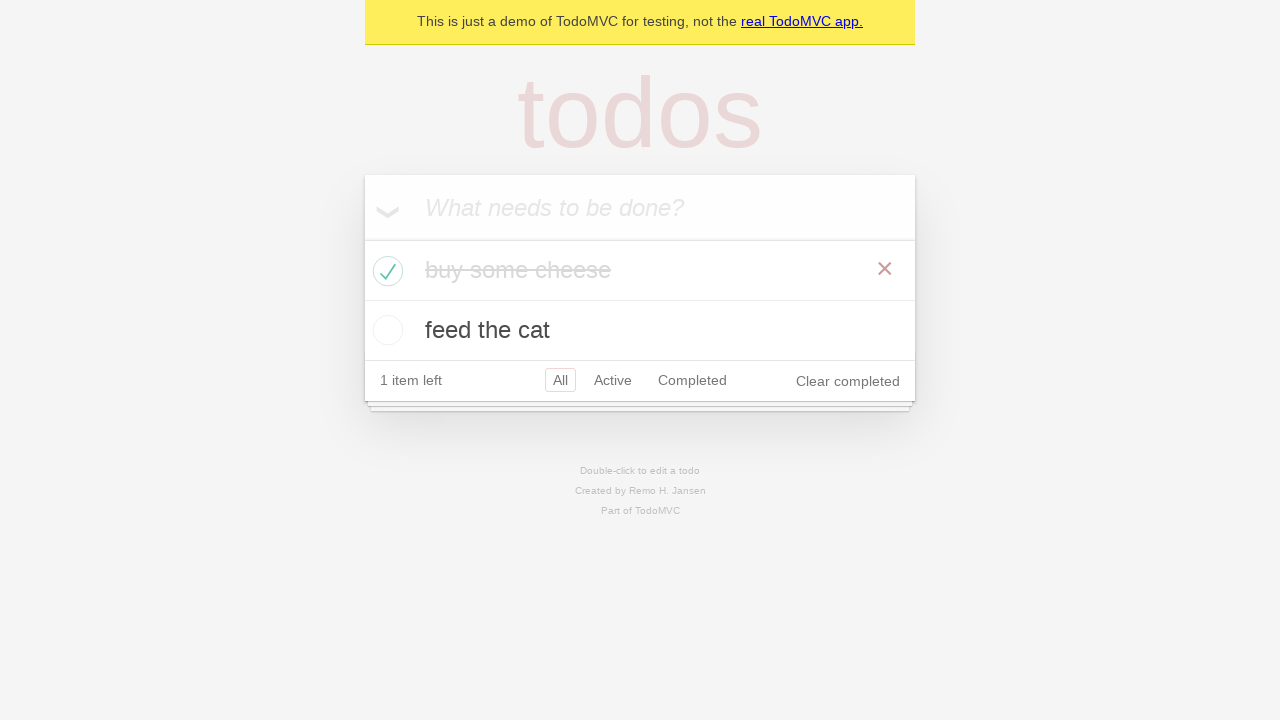

Verified todo items persisted after page reload
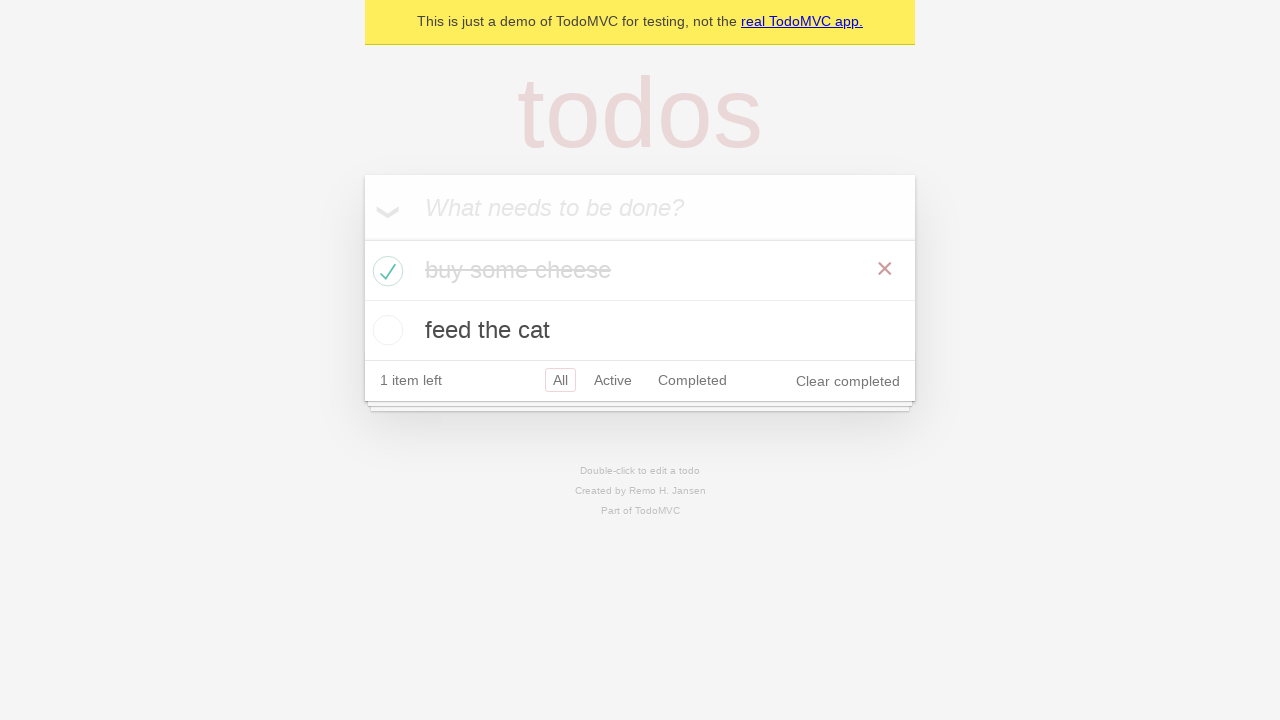

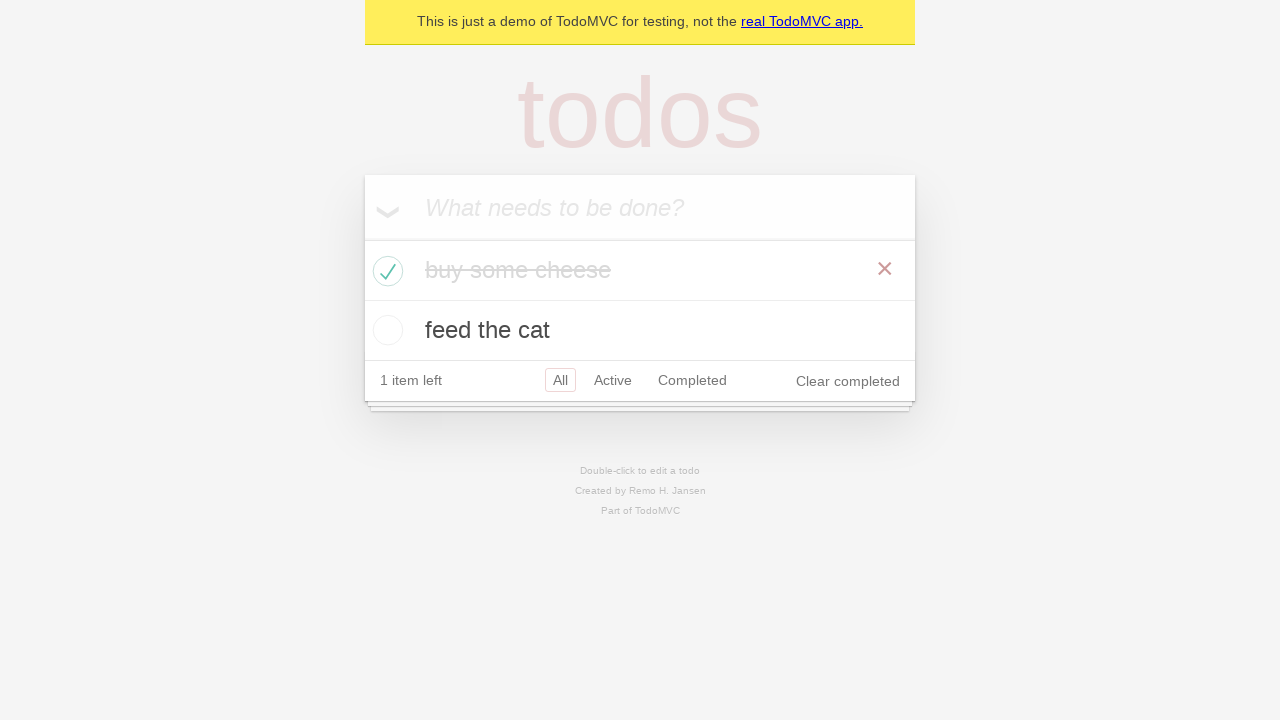